Tests navigation elements on the Product Search page by verifying that the logo, active link, and menu items display correct text

Starting URL: https://leitnerveronika.github.io/web-ws23-vue-project

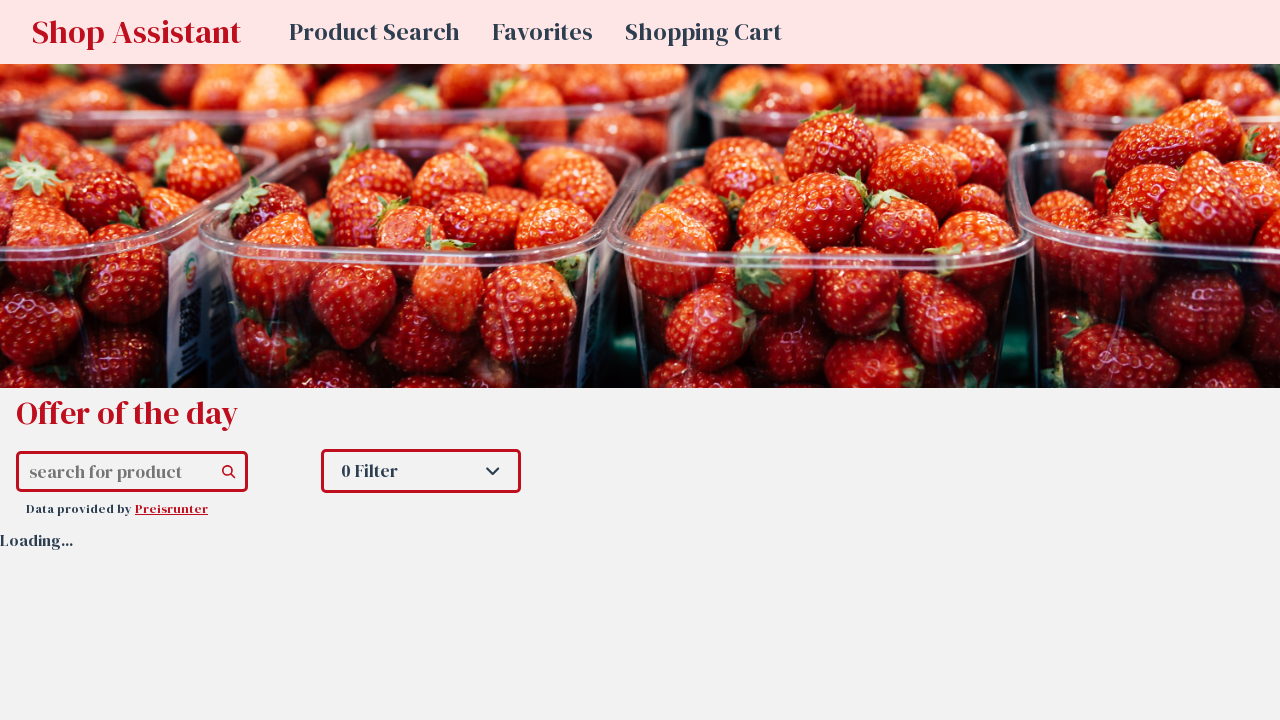

Clicked on Product Search link to navigate at (374, 32) on a:has-text("Product Search")
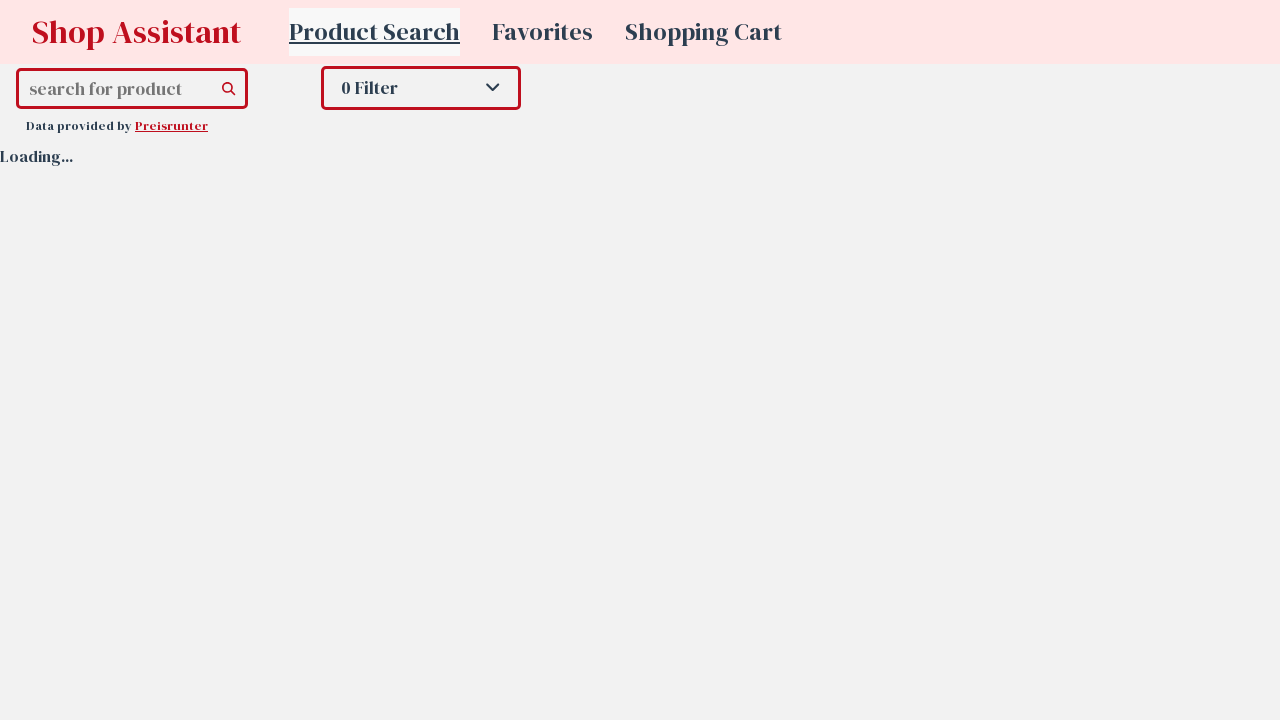

Waited for navigation to Product Search page
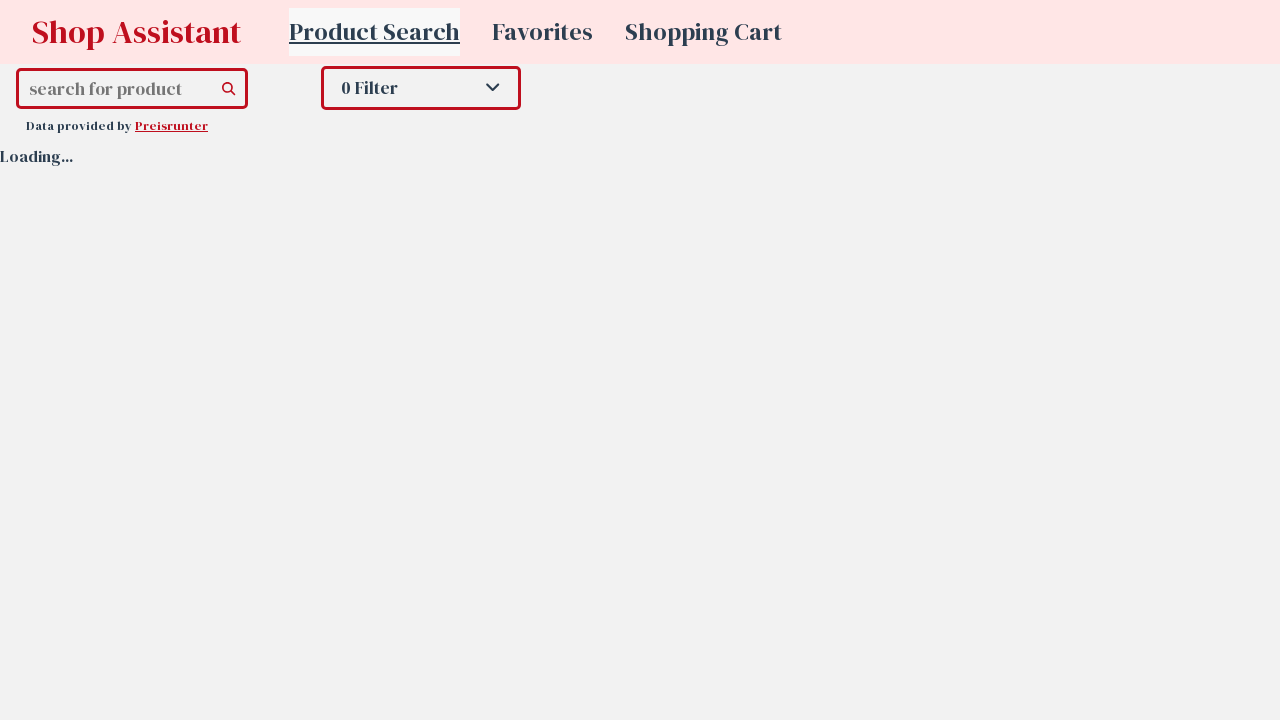

Logo link element is present
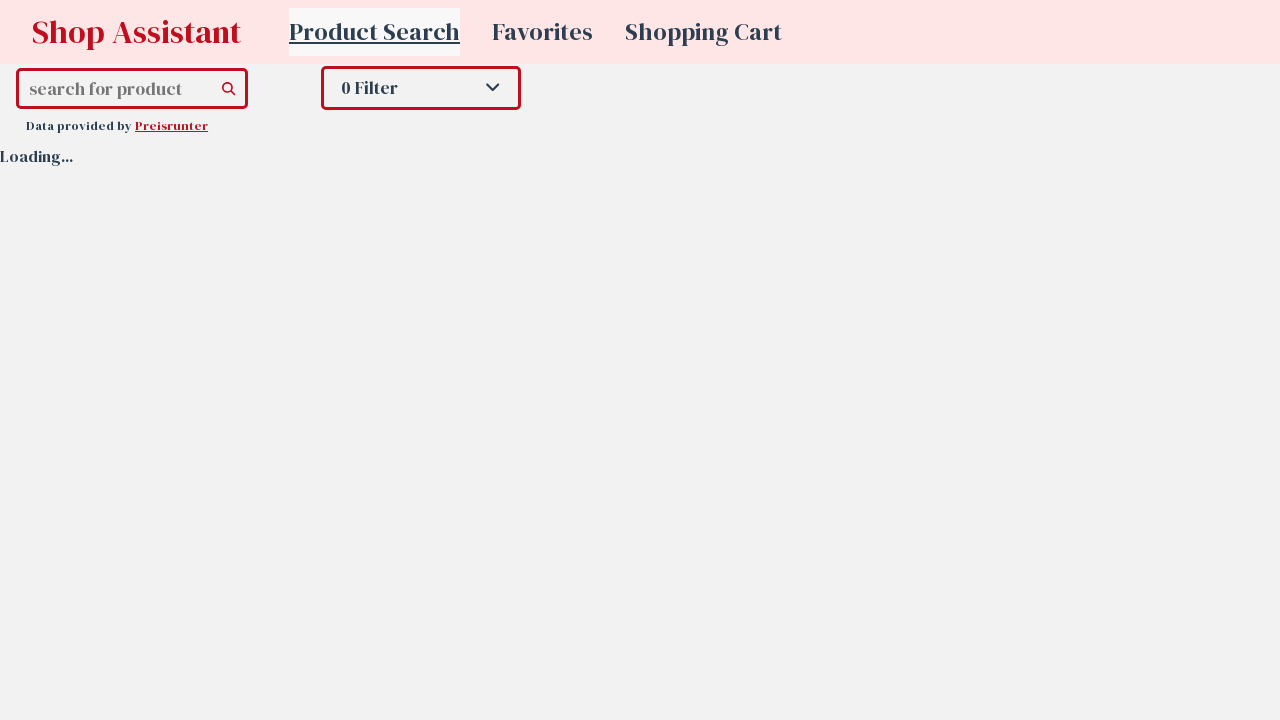

Active router link element is present
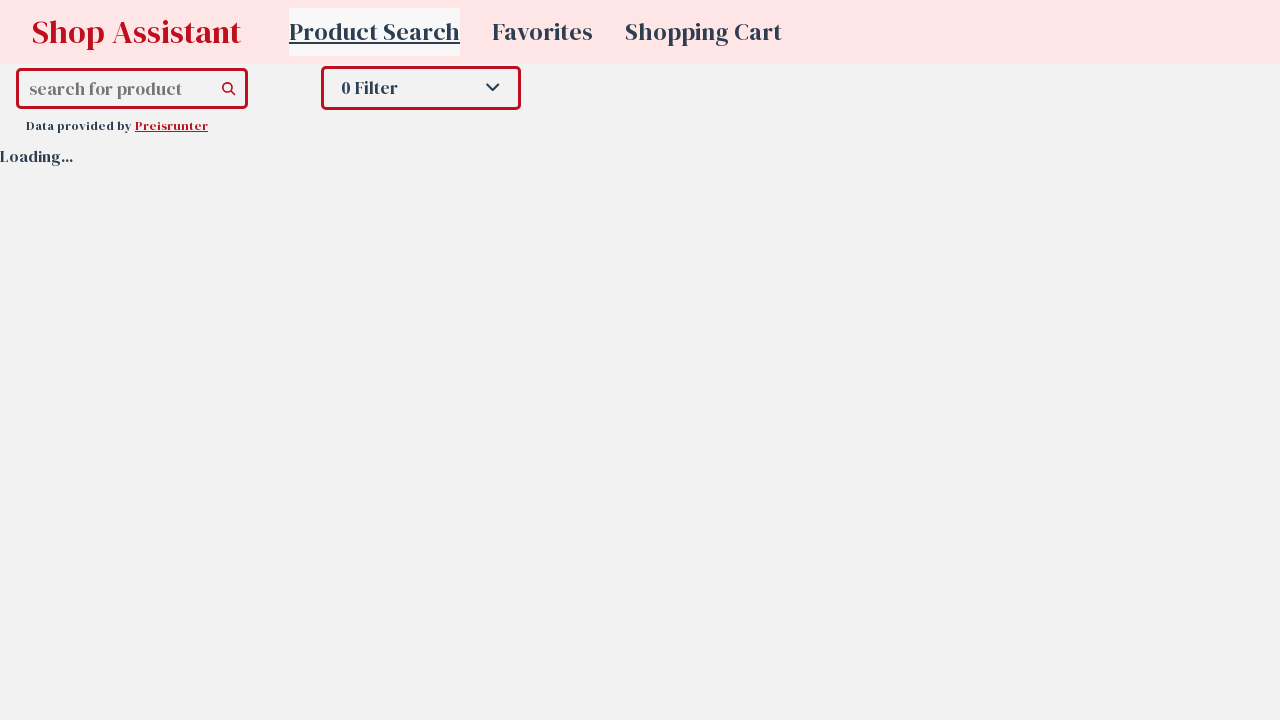

Second menu item is present
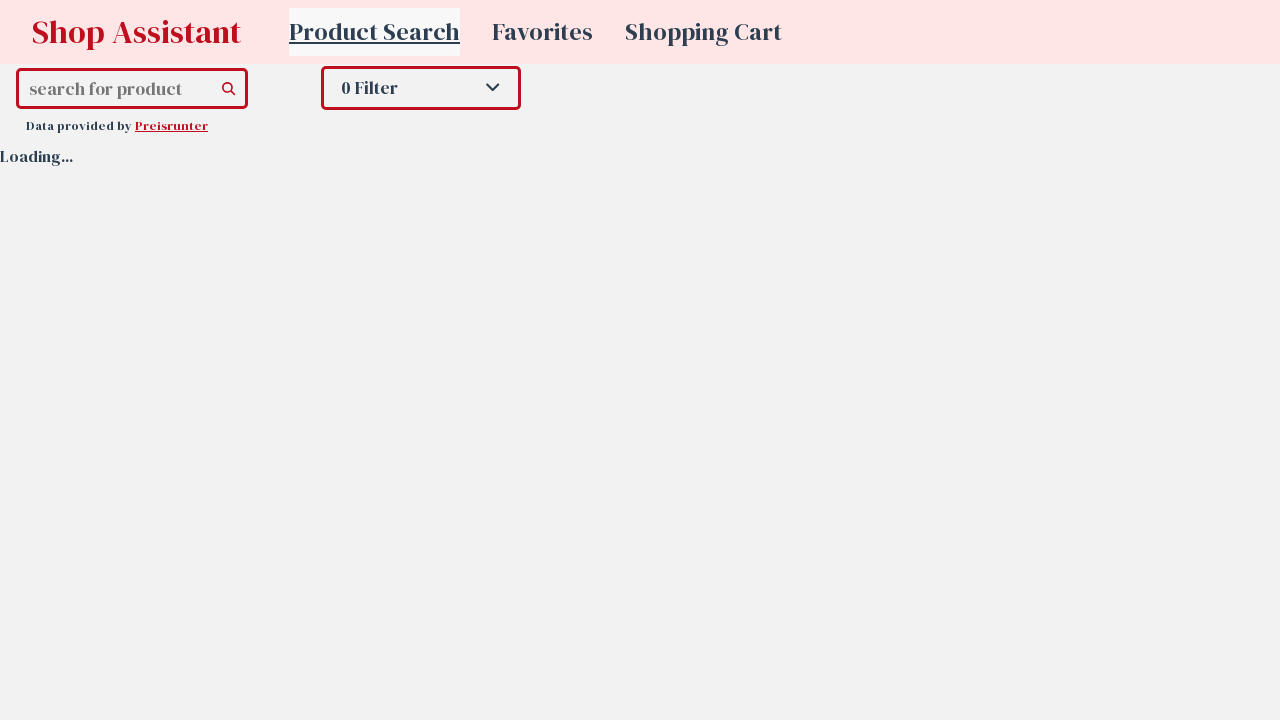

Third menu item is present
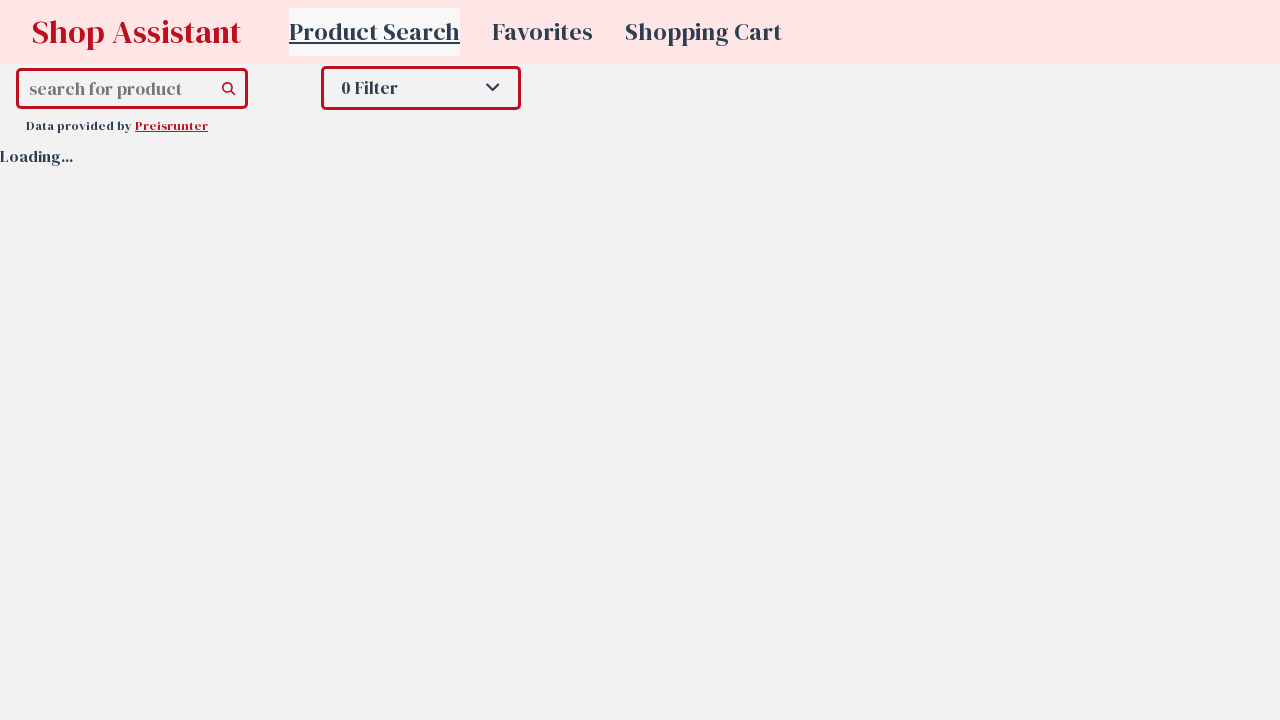

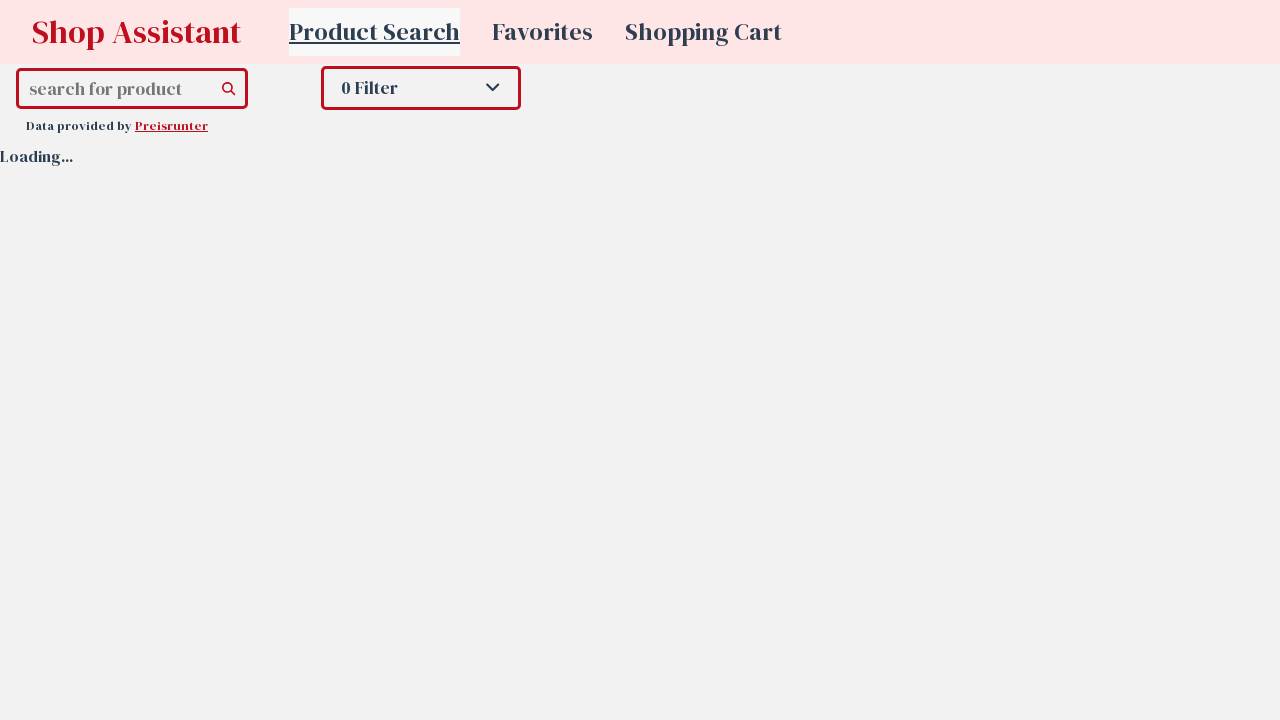